Tests that the Clear completed button is hidden when there are no completed items

Starting URL: https://demo.playwright.dev/todomvc

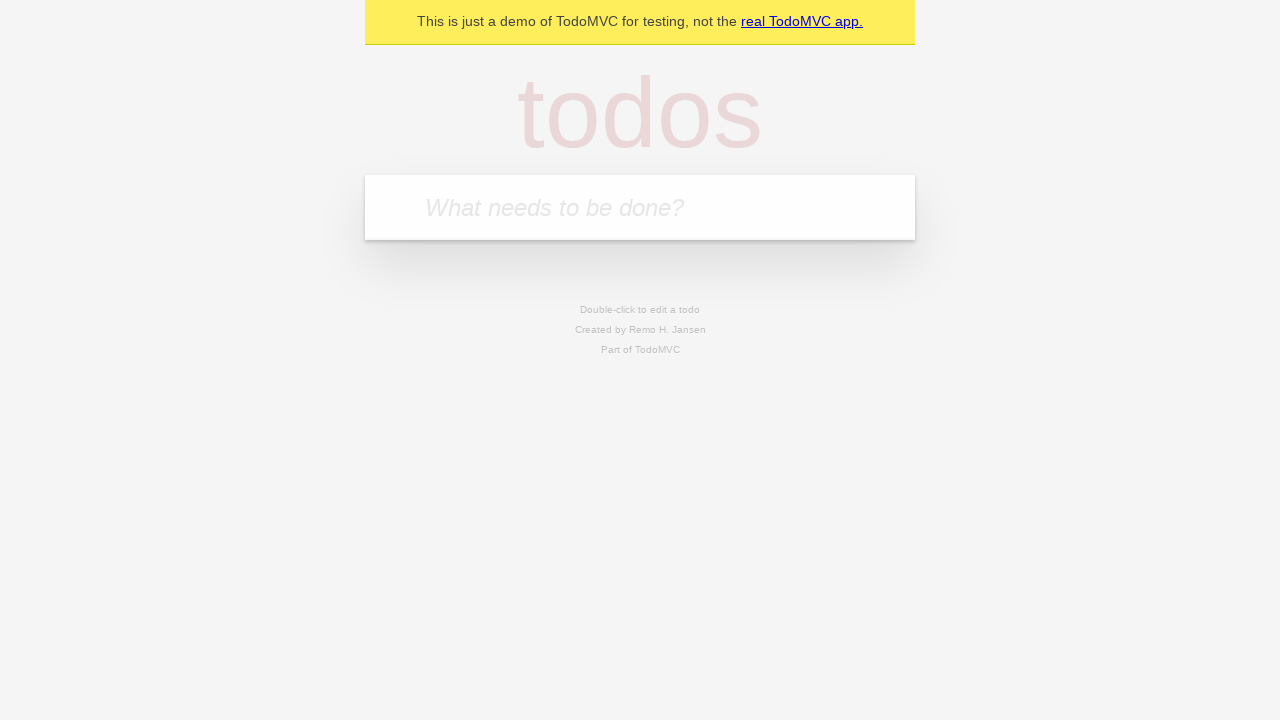

Filled todo input with 'buy some cheese' on internal:attr=[placeholder="What needs to be done?"i]
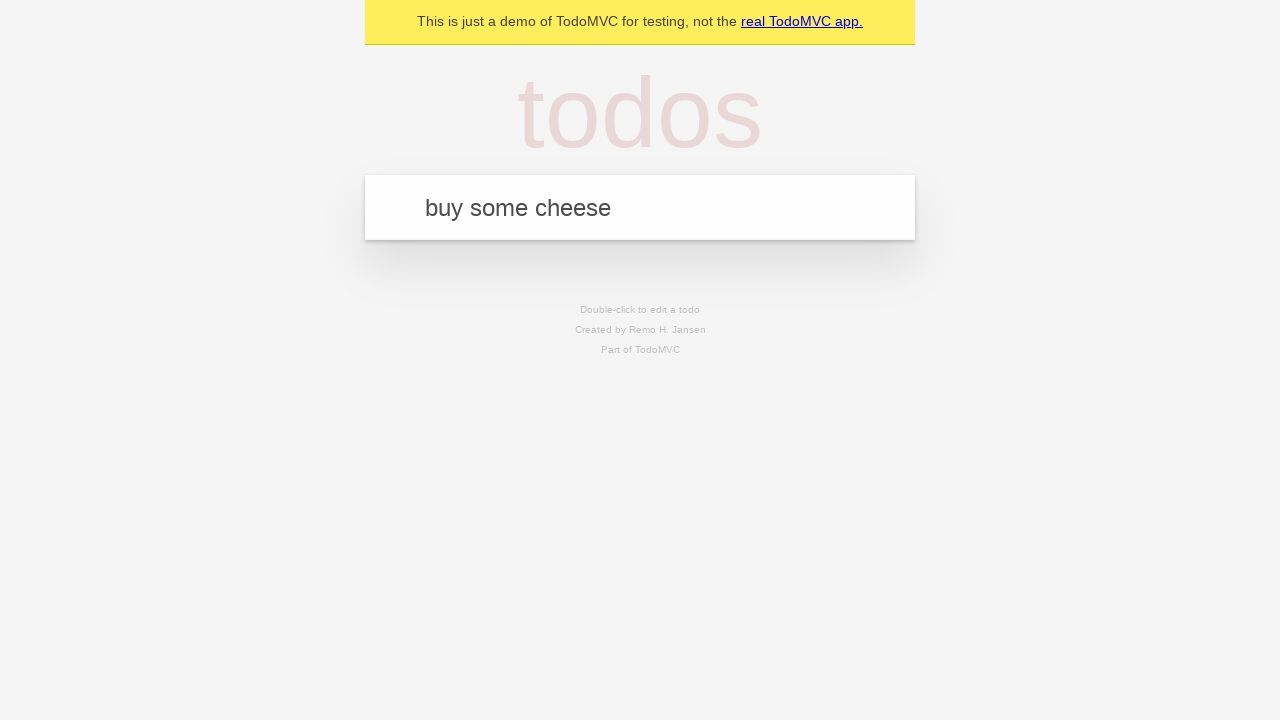

Pressed Enter to add first todo on internal:attr=[placeholder="What needs to be done?"i]
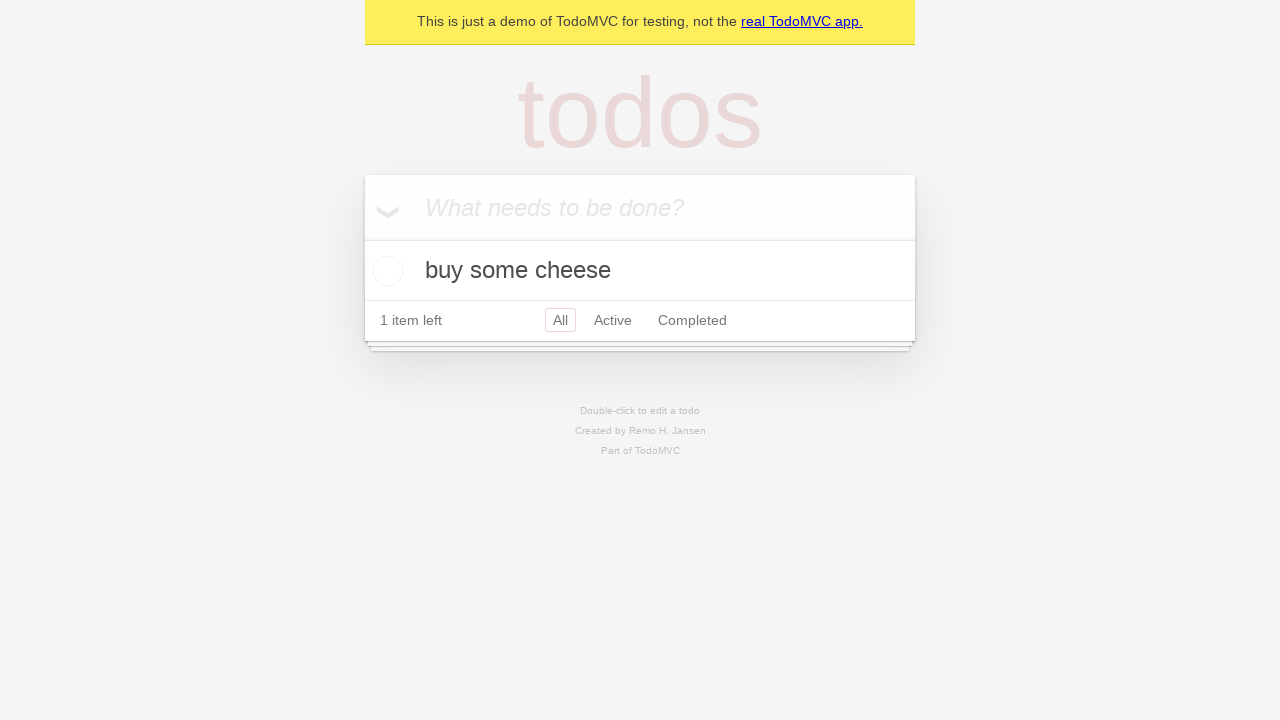

Filled todo input with 'feed the cat' on internal:attr=[placeholder="What needs to be done?"i]
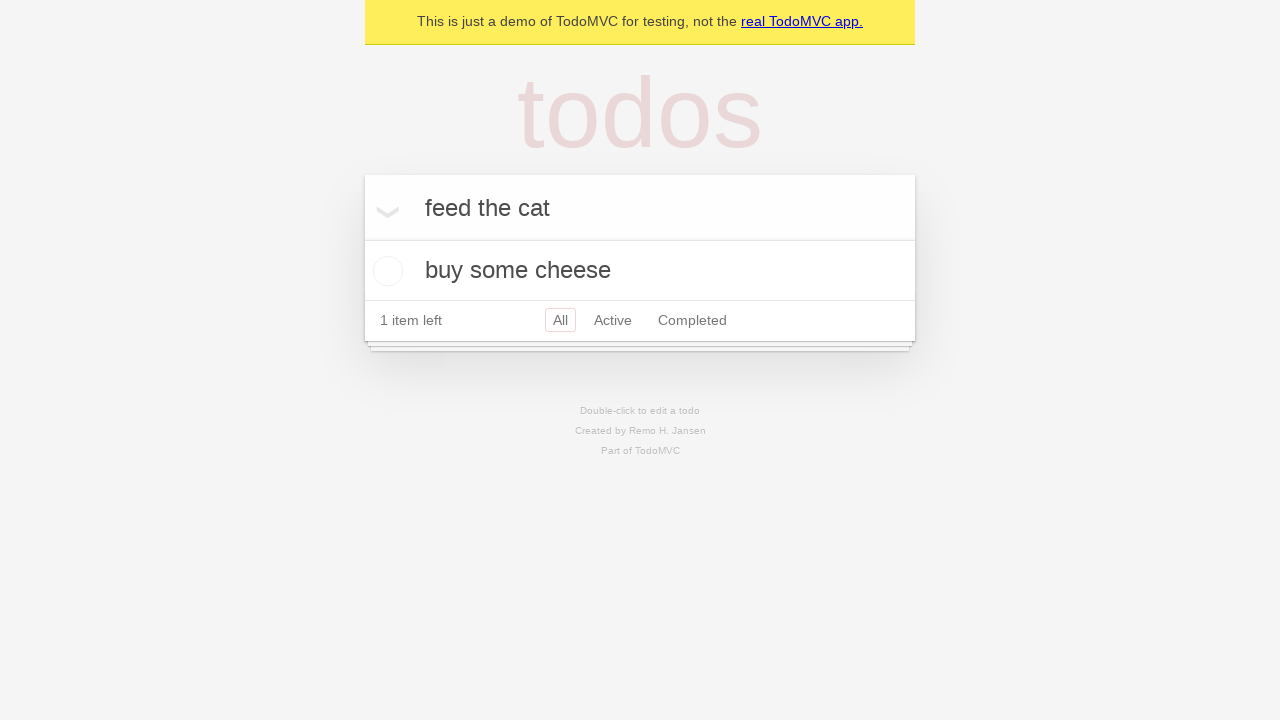

Pressed Enter to add second todo on internal:attr=[placeholder="What needs to be done?"i]
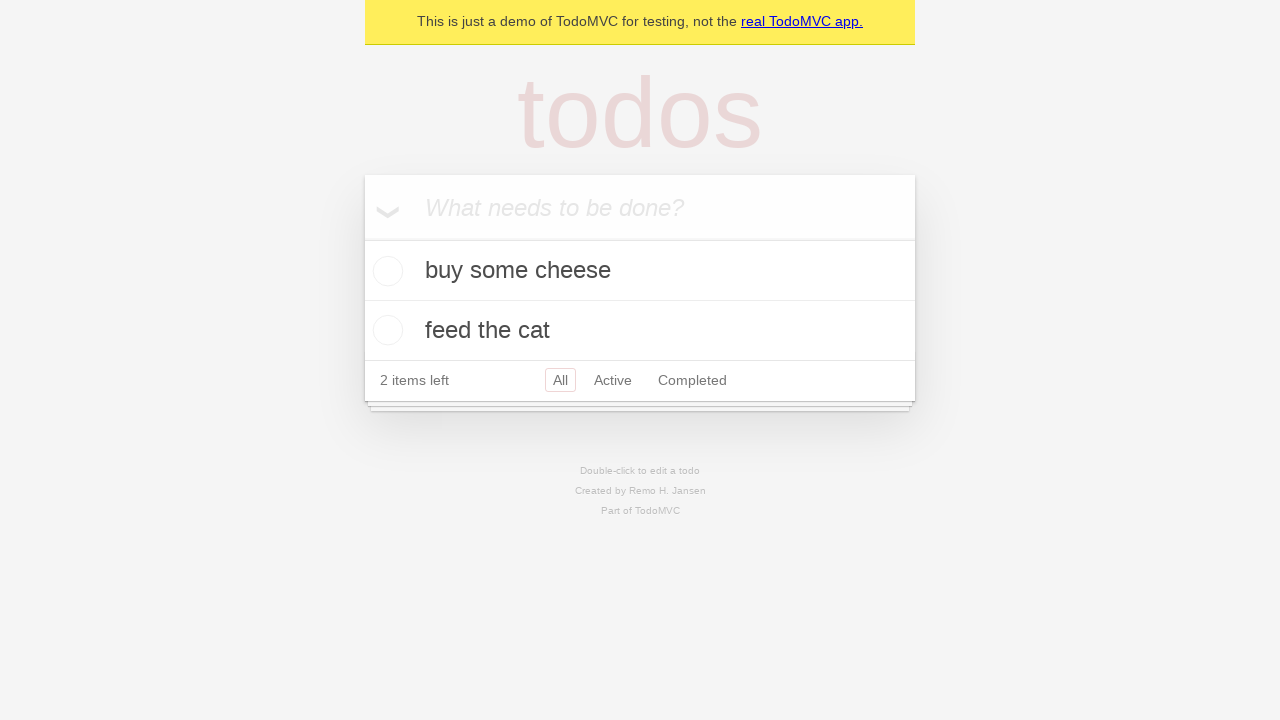

Filled todo input with 'book a doctors appointment' on internal:attr=[placeholder="What needs to be done?"i]
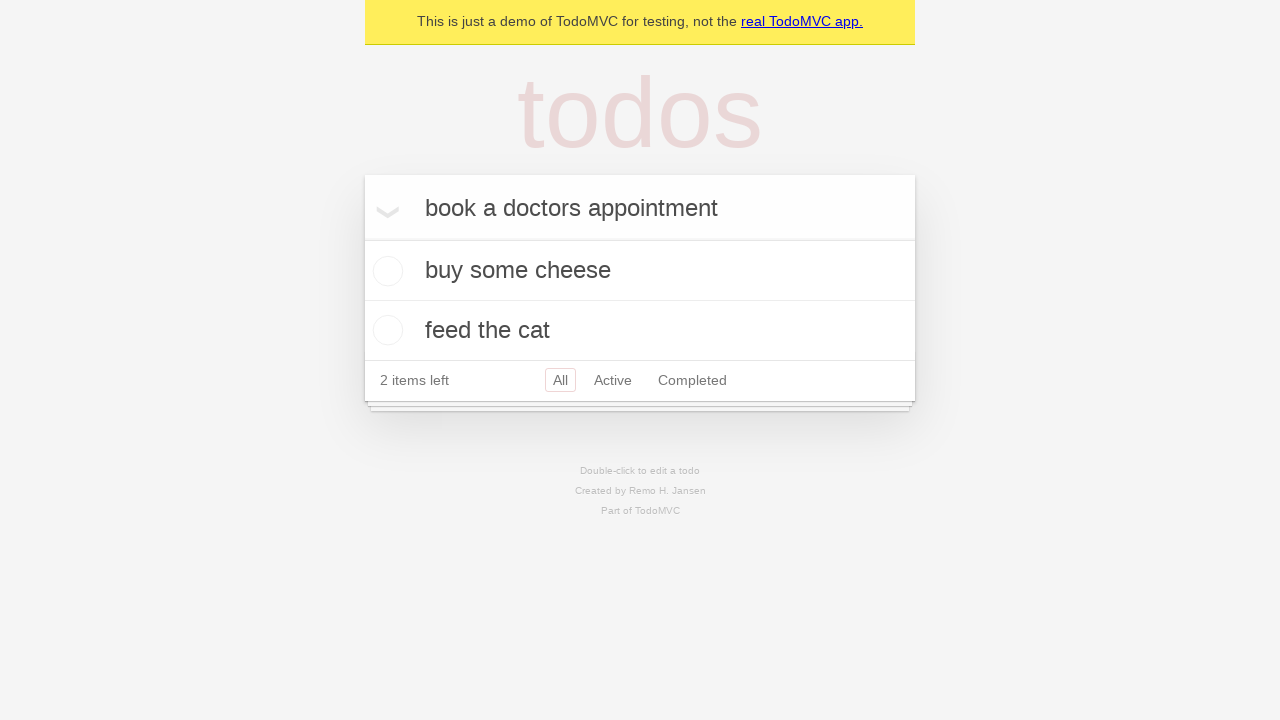

Pressed Enter to add third todo on internal:attr=[placeholder="What needs to be done?"i]
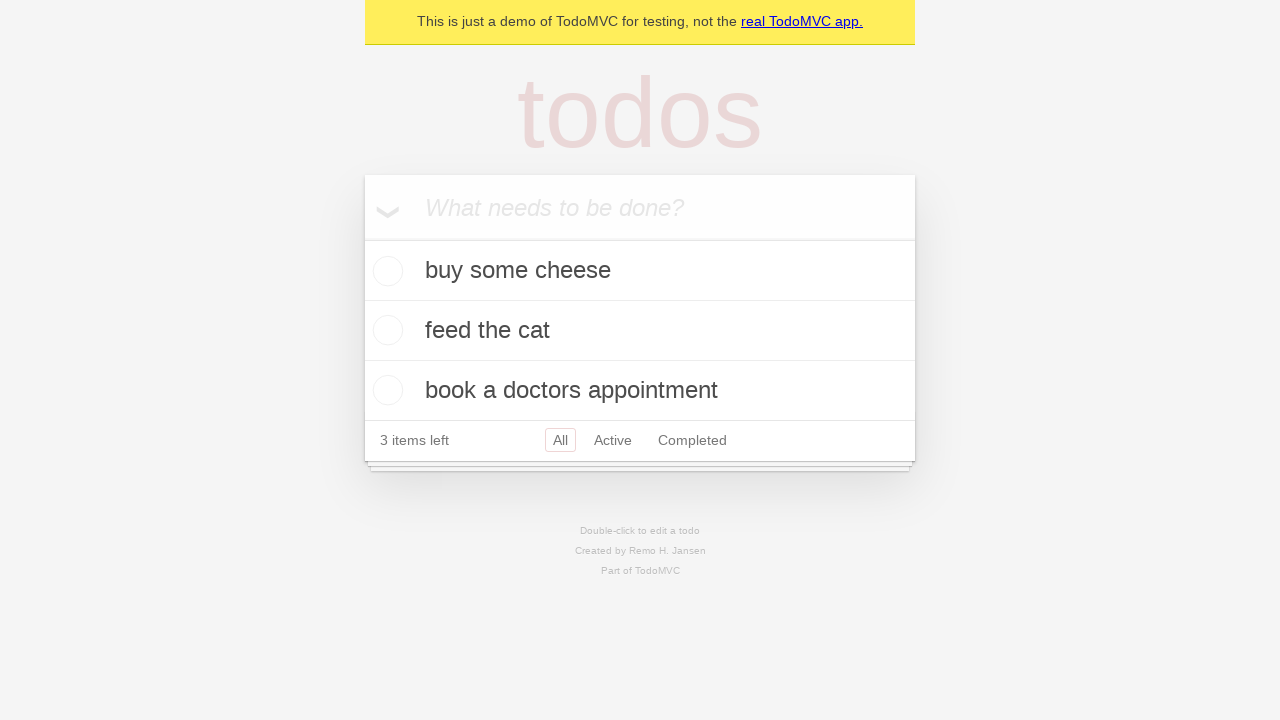

Checked the first todo item as completed at (385, 271) on .todo-list li .toggle >> nth=0
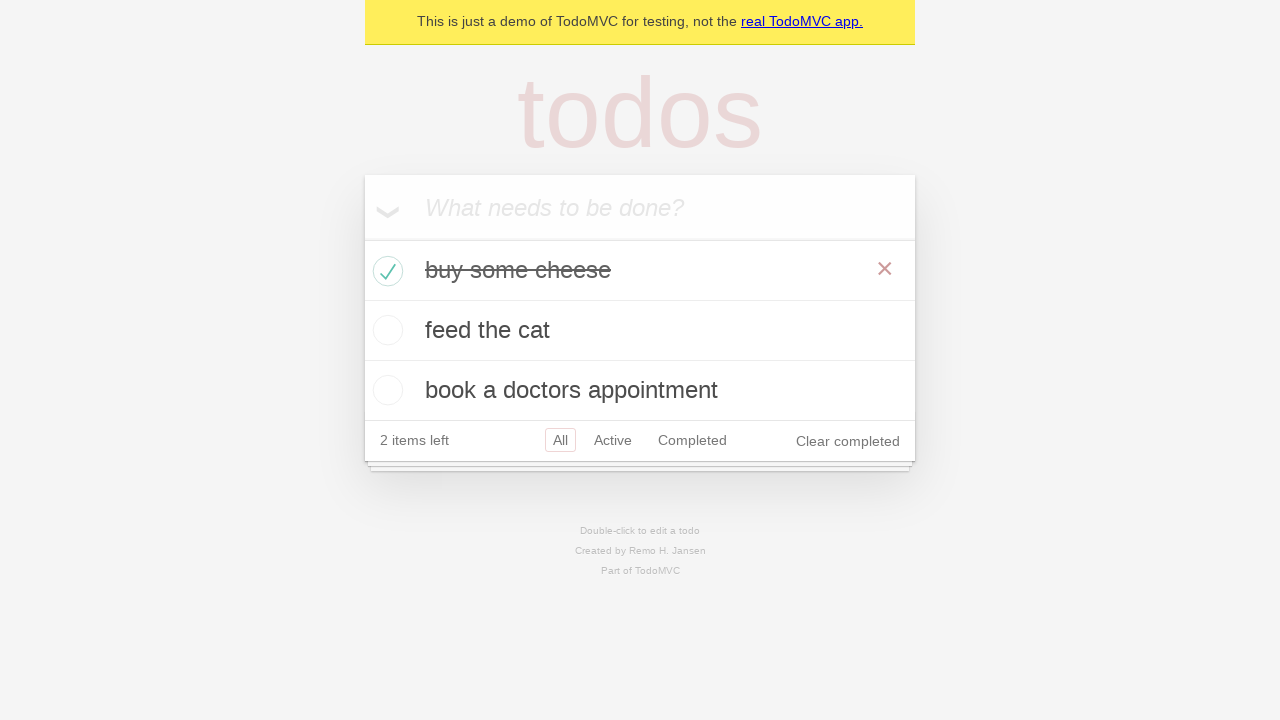

Clicked 'Clear completed' button to remove completed item at (848, 441) on internal:role=button[name="Clear completed"i]
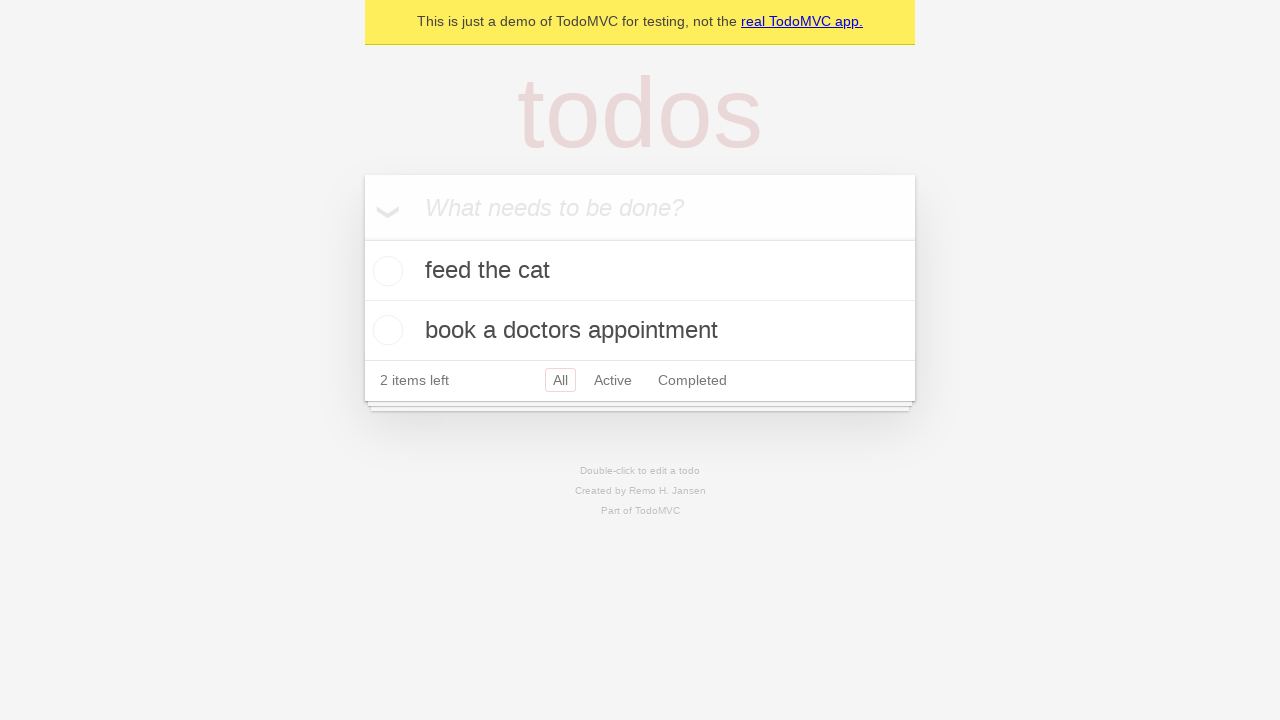

Waited 500ms for UI to update after clearing completed items
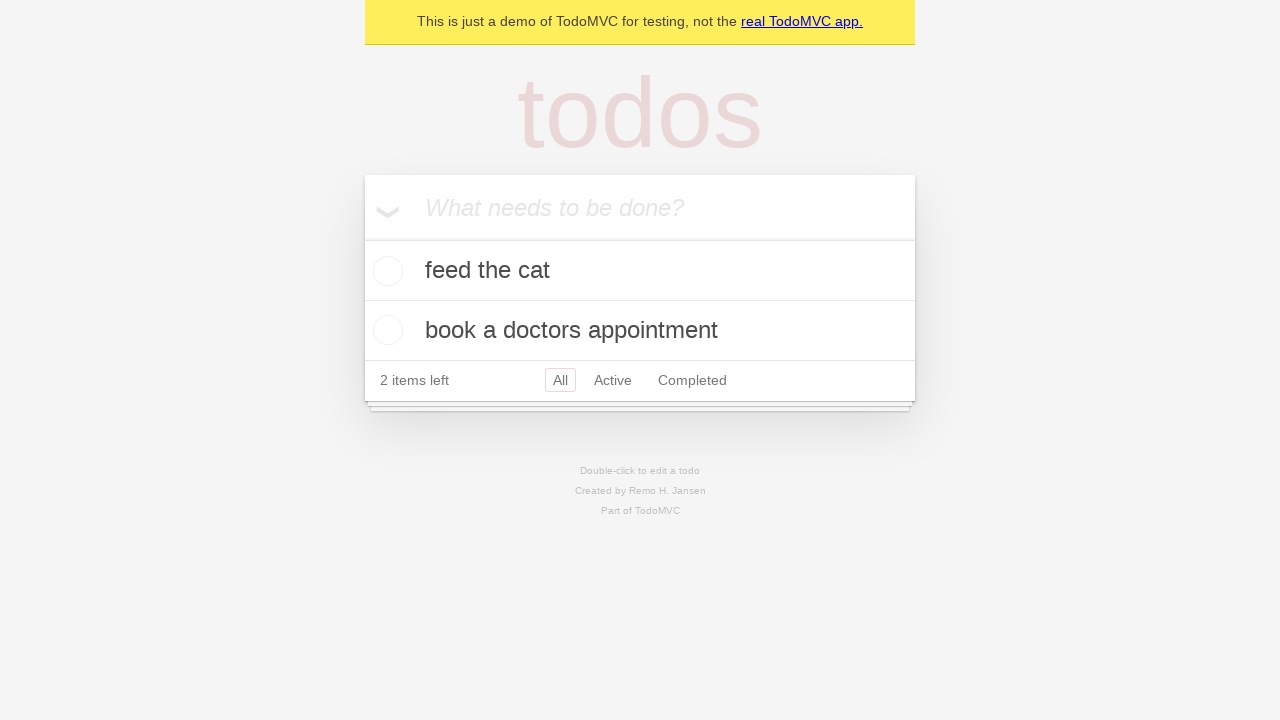

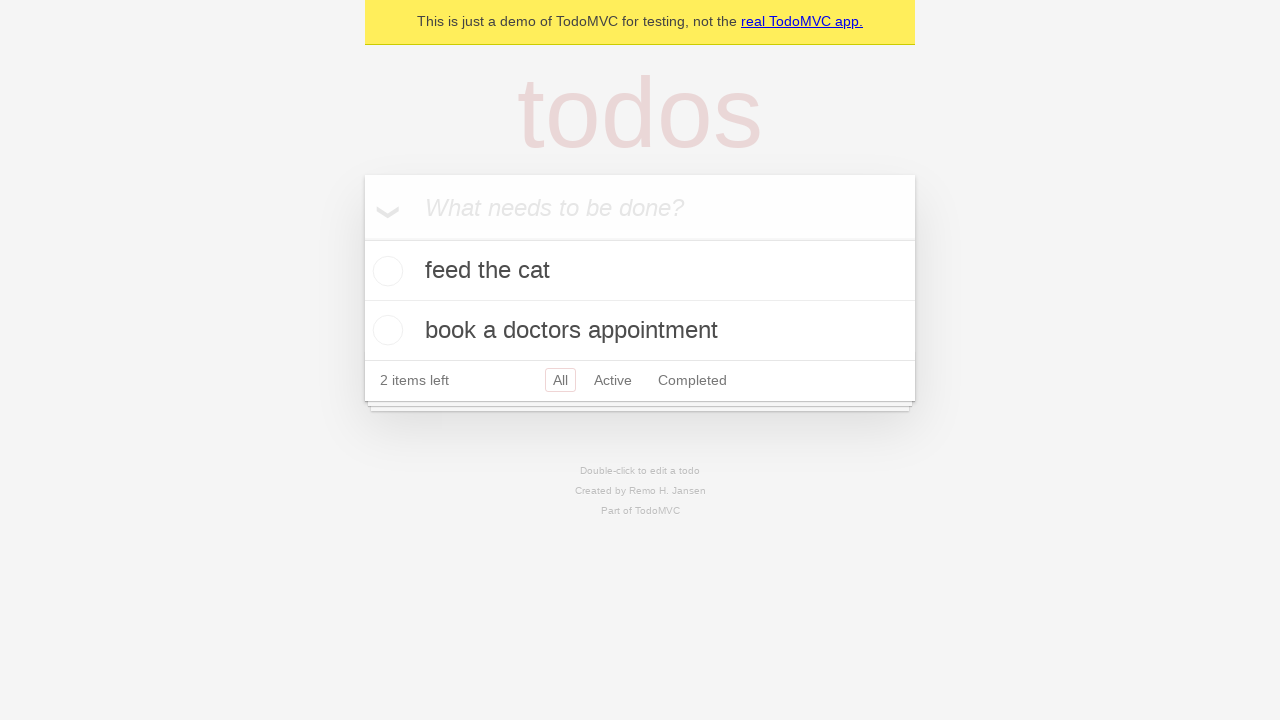